Tests data table sorting with attributes in descending order by clicking the dues column header twice

Starting URL: http://the-internet.herokuapp.com/tables

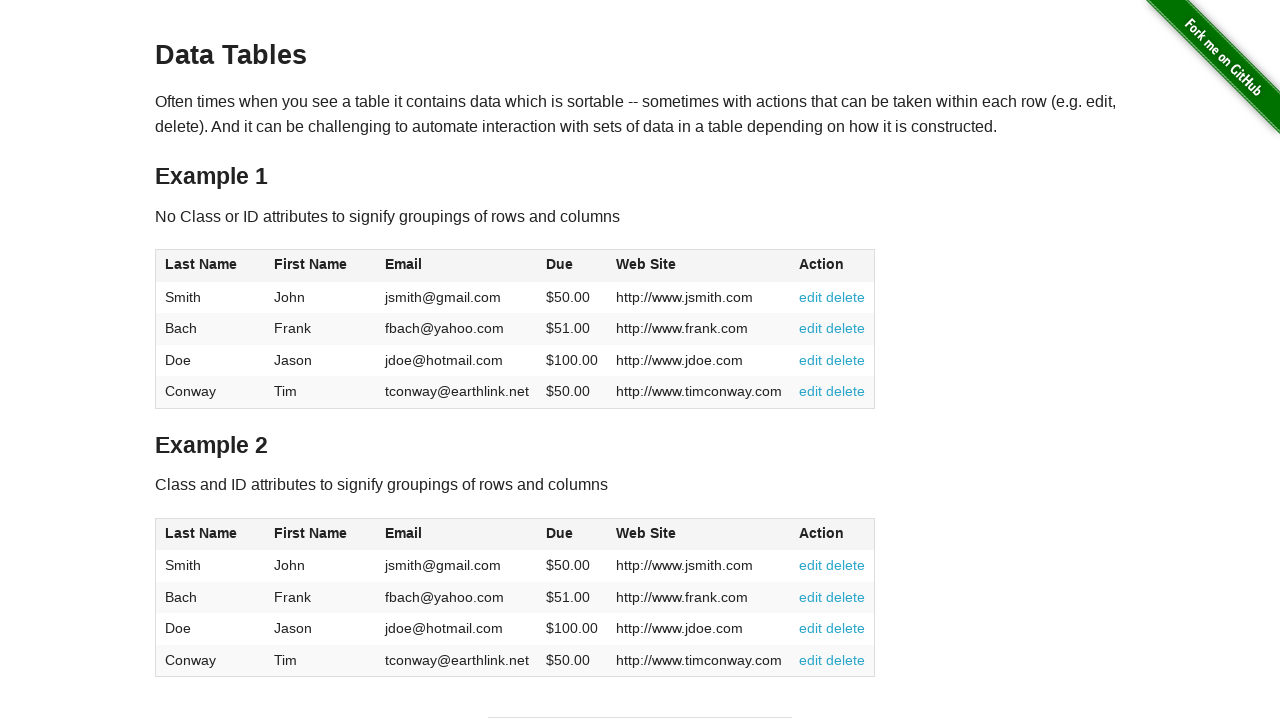

Clicked dues column header for ascending order at (560, 533) on #table2 thead .dues
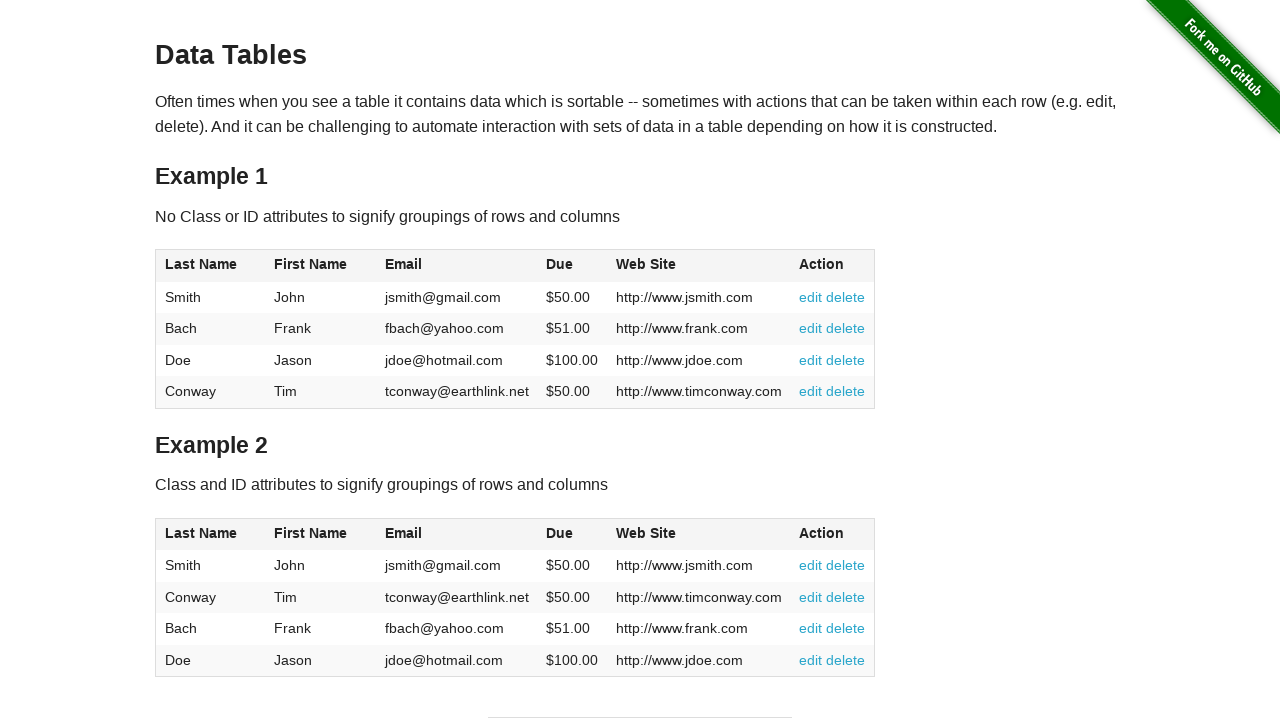

Clicked dues column header again for descending order at (560, 533) on #table2 thead .dues
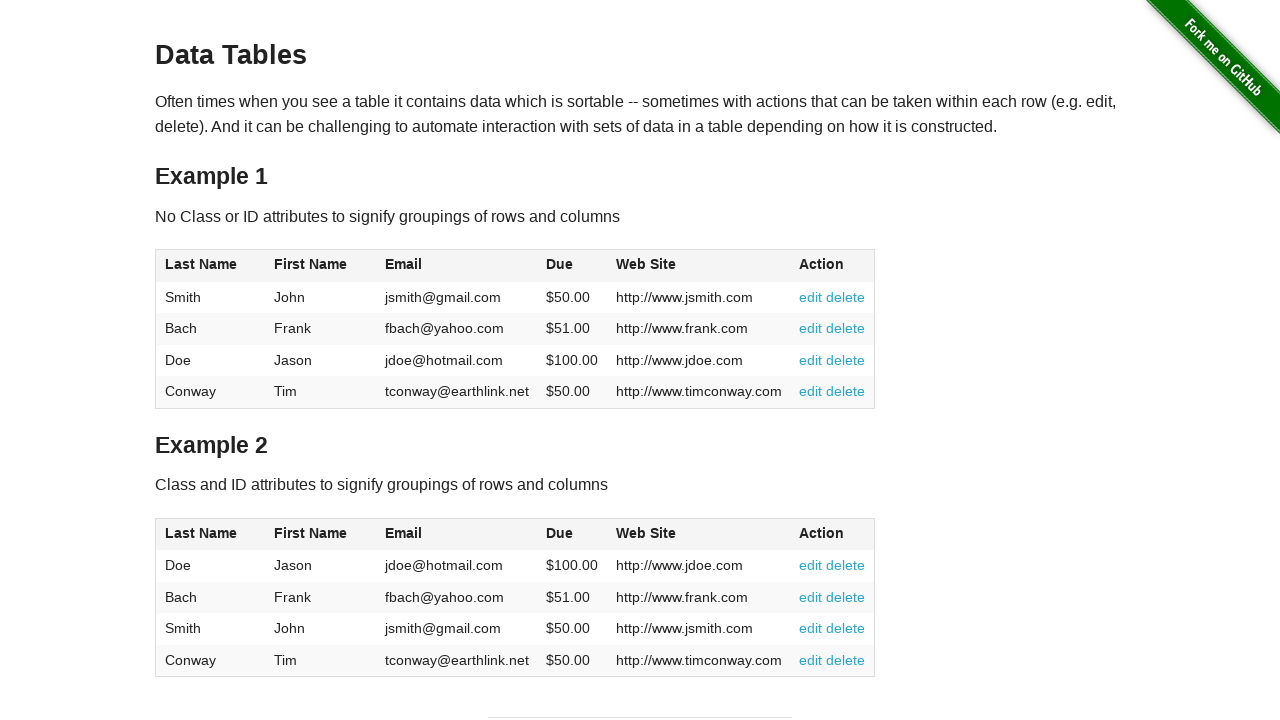

Data table sorted in descending order by dues column
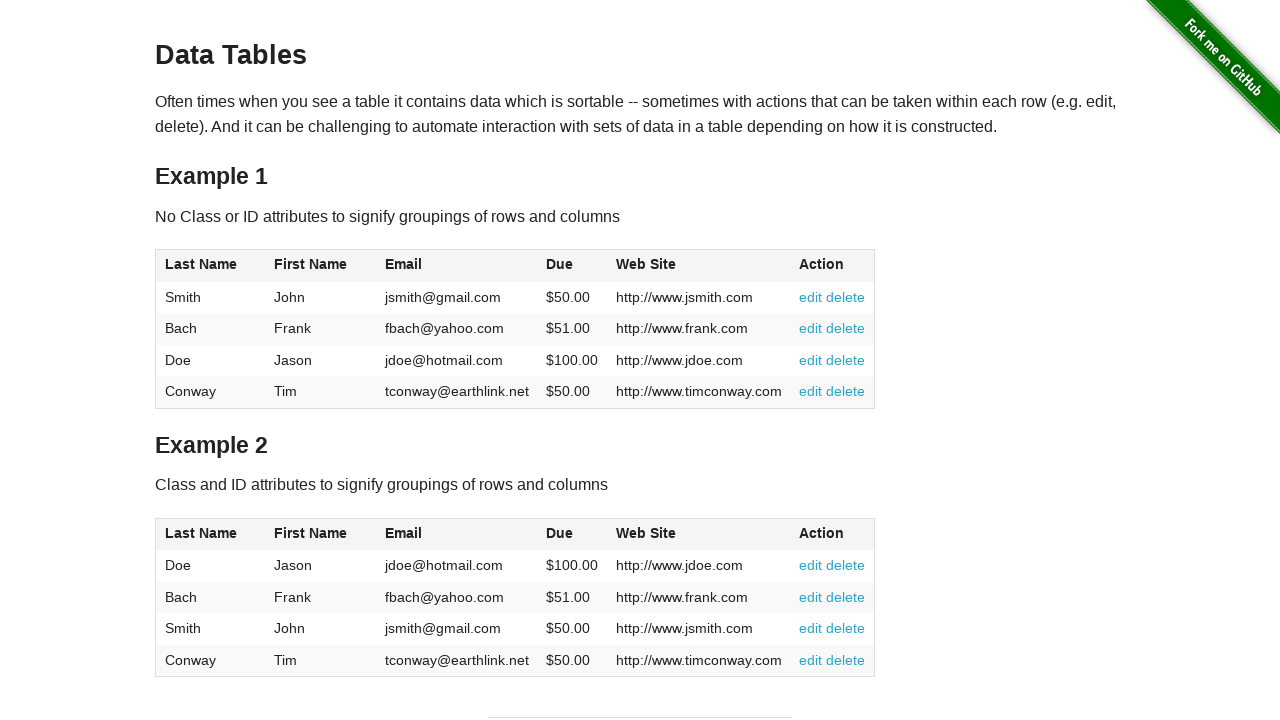

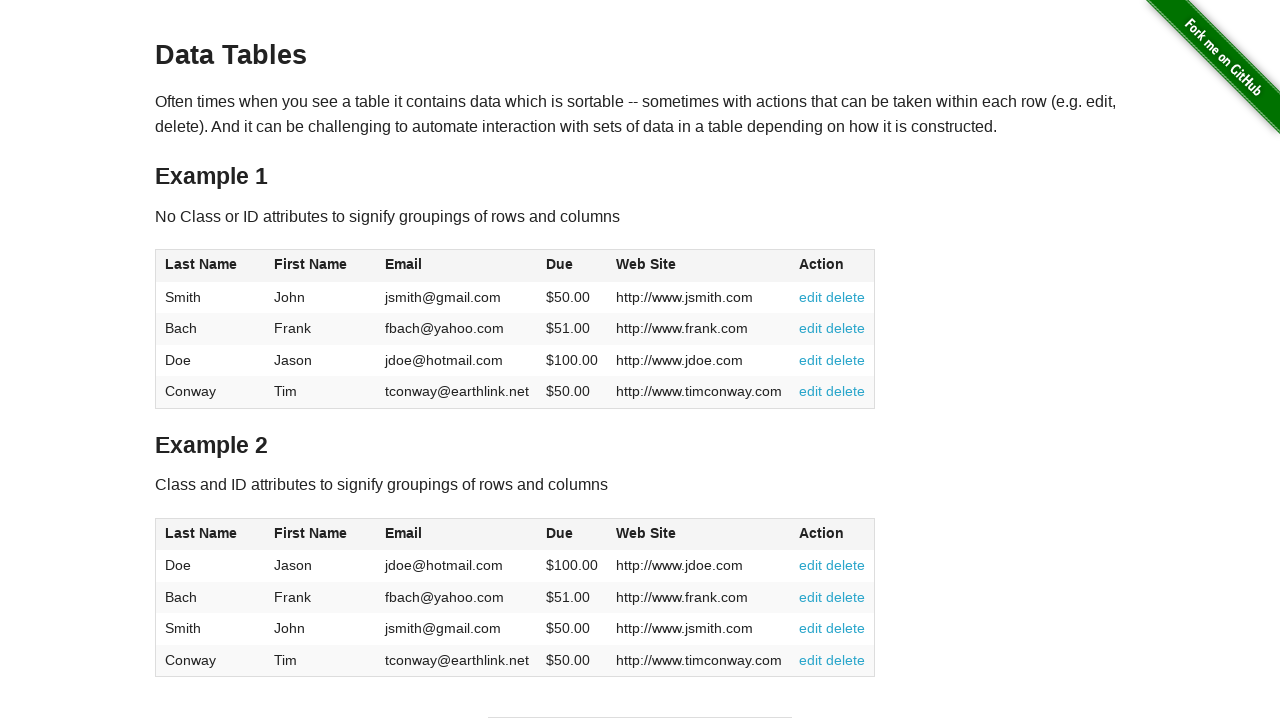